Navigates to webcamtests.com to verify the page loads successfully

Starting URL: https://webcamtests.com/

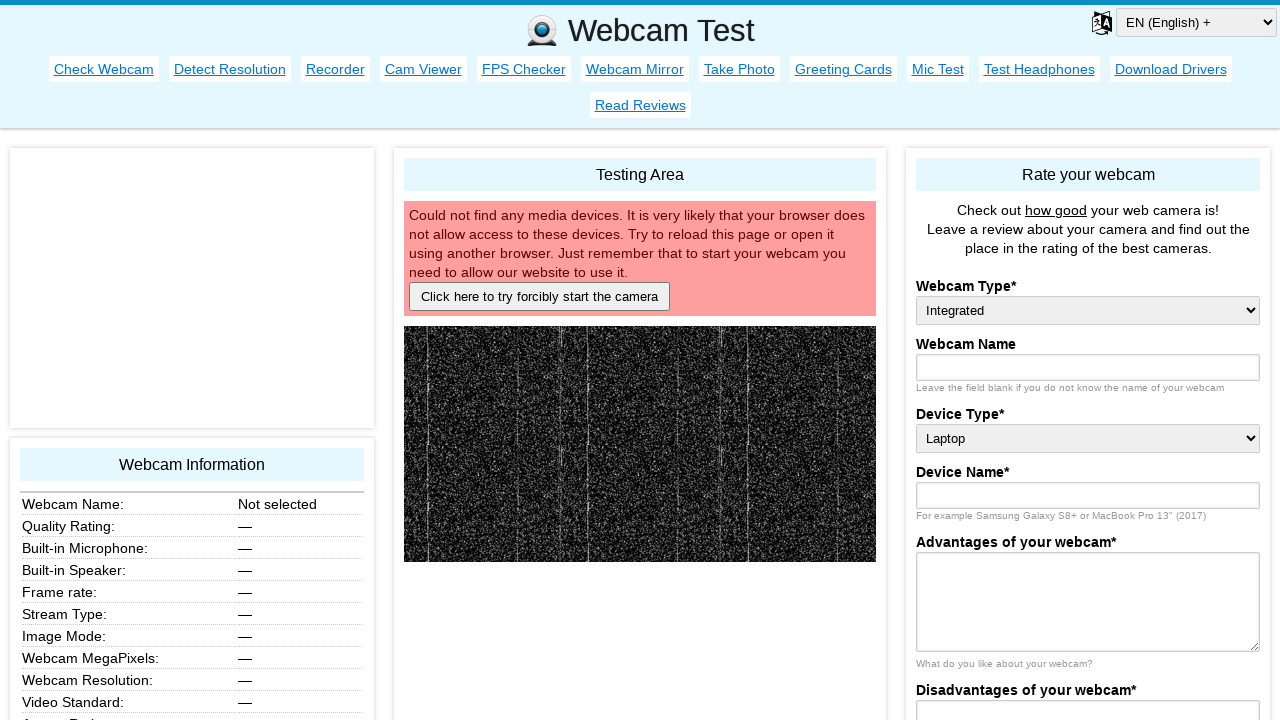

Waited for DOM content to load
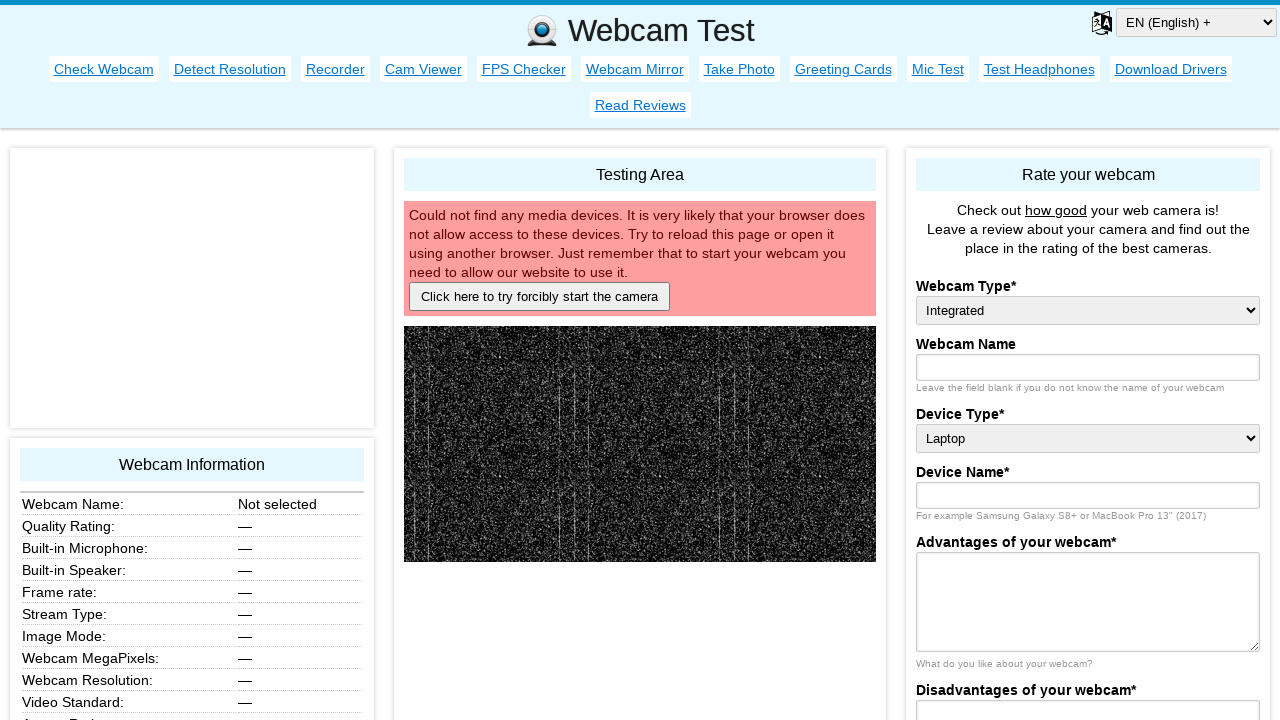

Verified body element is present on webcamtests.com
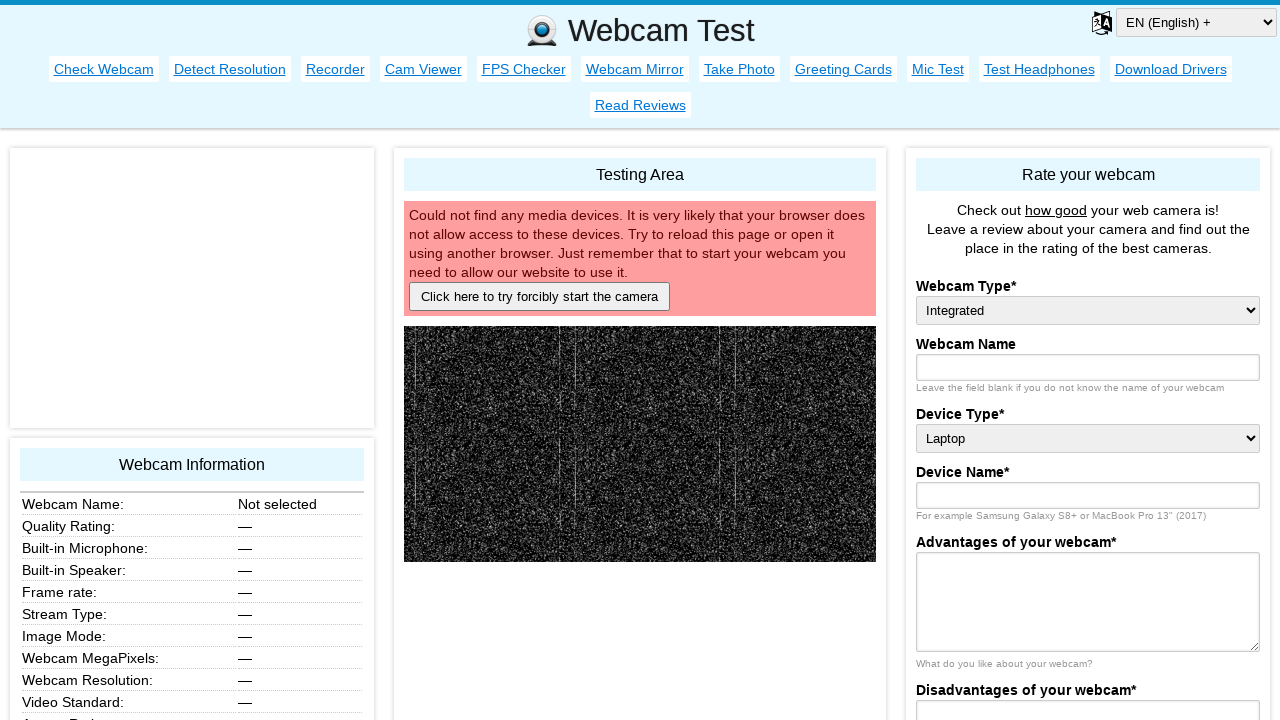

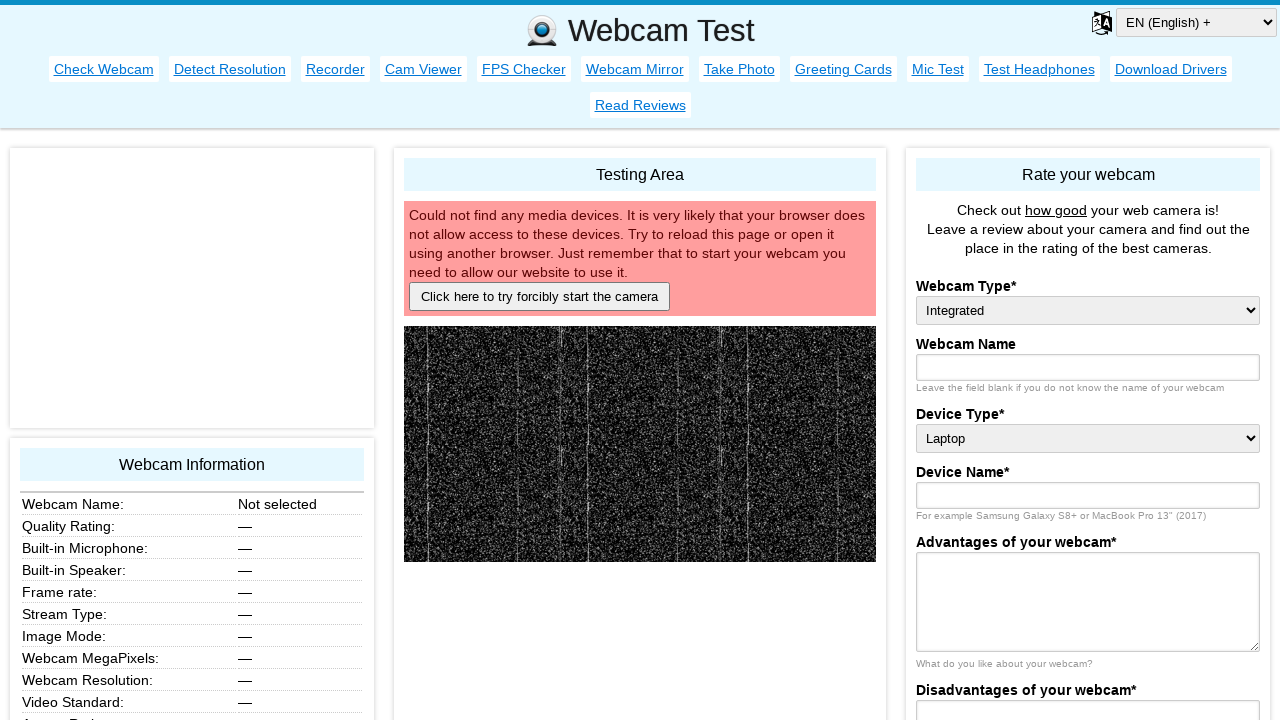